Tests the CIT Bank Certificate of Deposit calculator by entering initial deposit, term length, APR, and compounding frequency, then verifying the calculation runs and displays a total value.

Starting URL: https://www.cit.com/cit-bank/resources/calculators/certificate-of-deposit-calculator/

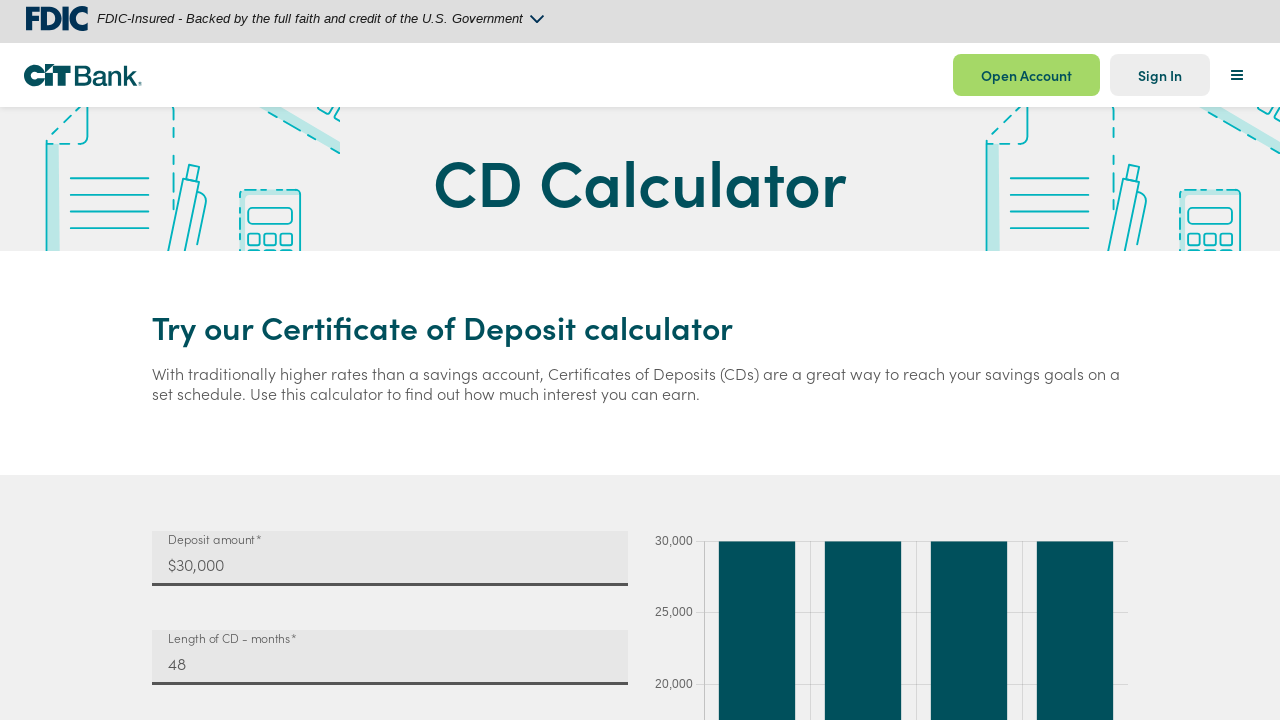

Cleared initial deposit field on input#mat-input-0
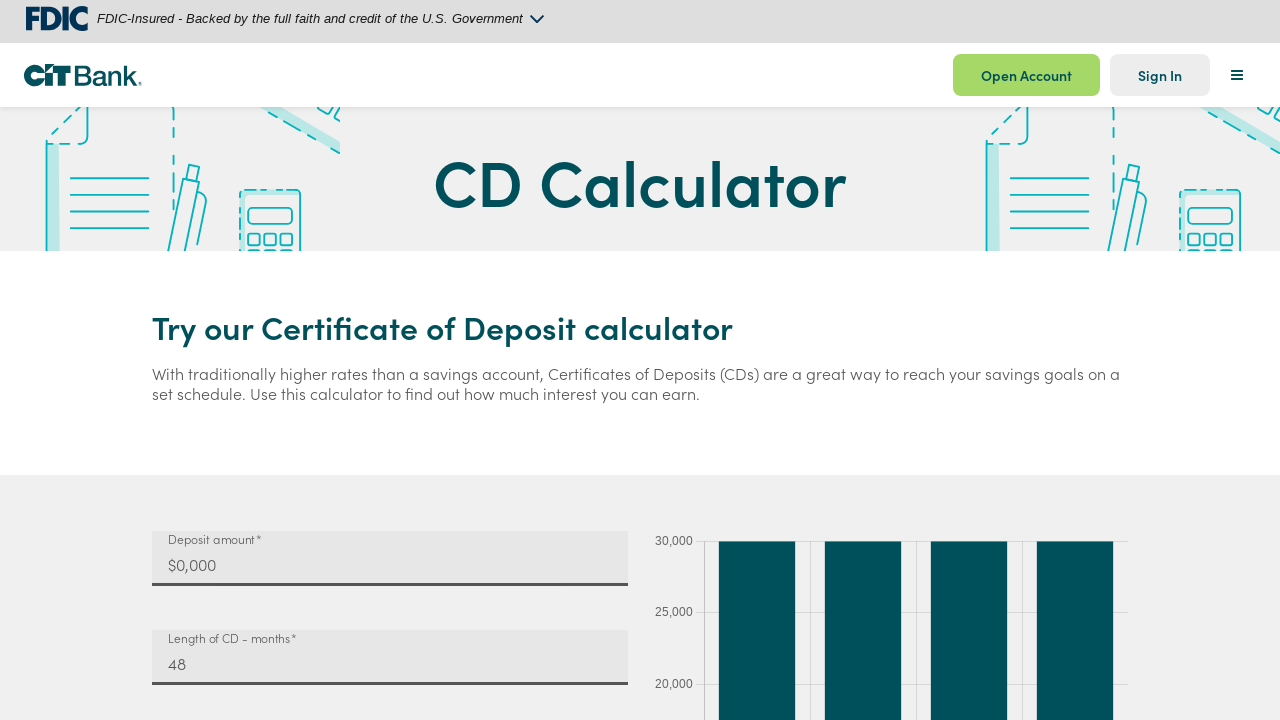

Entered initial deposit amount of $10,000 on input#mat-input-0
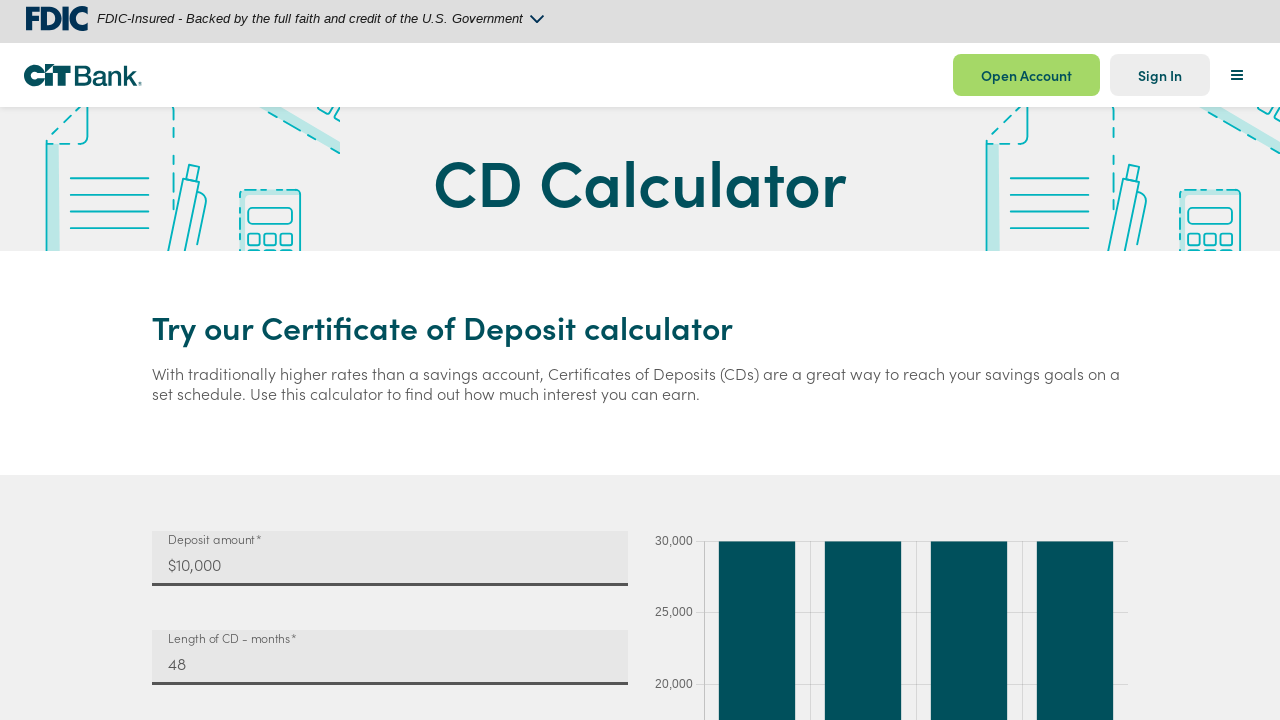

Cleared term length field on input#mat-input-1
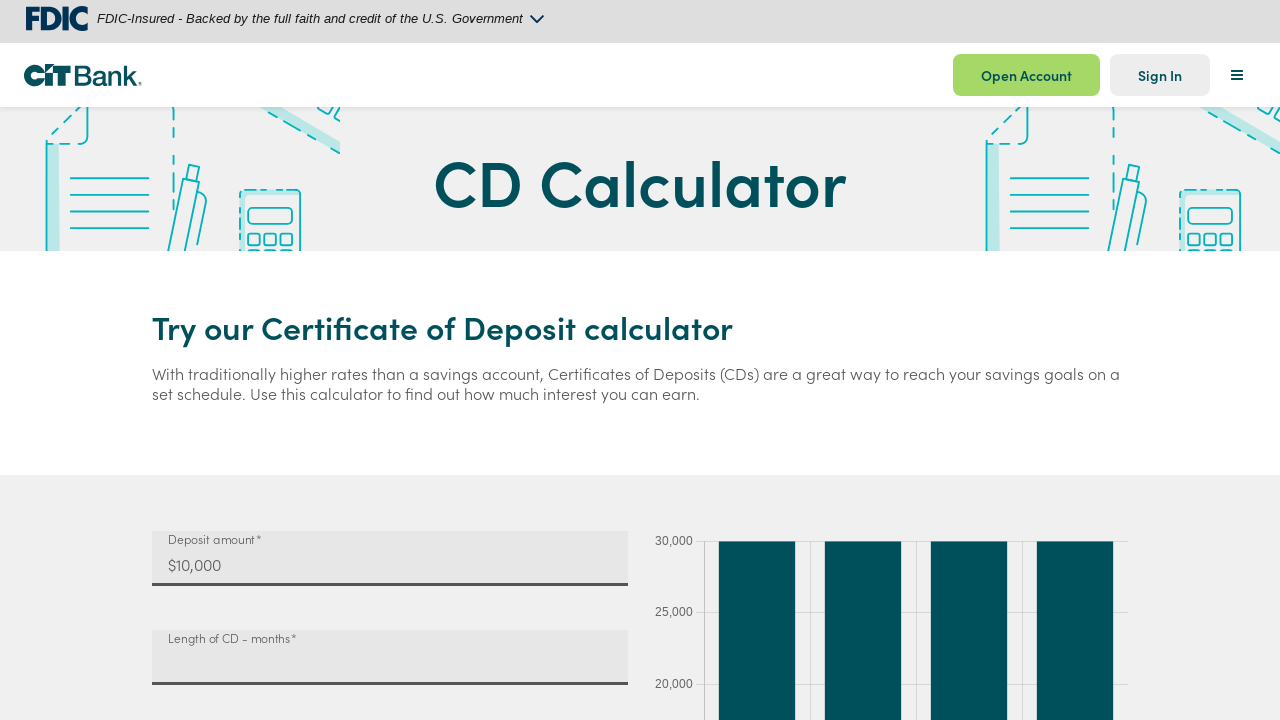

Entered term length of 12 months on input#mat-input-1
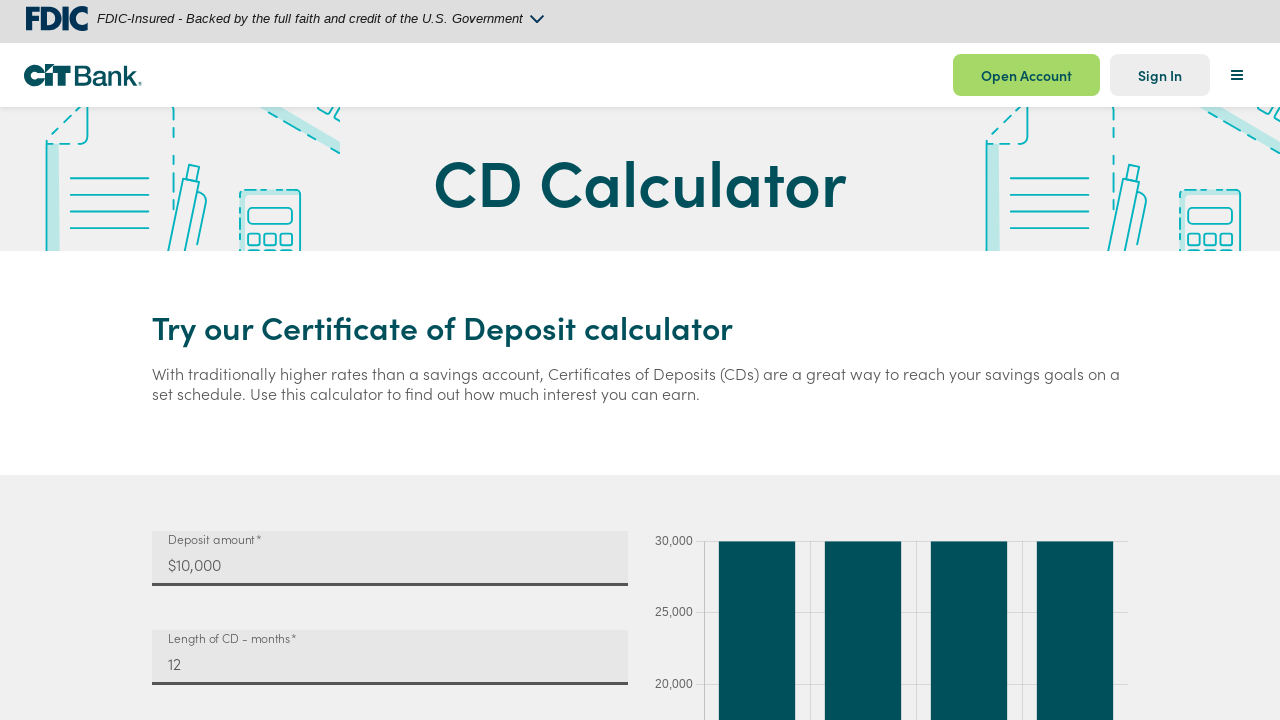

Cleared APR field on input#mat-input-2
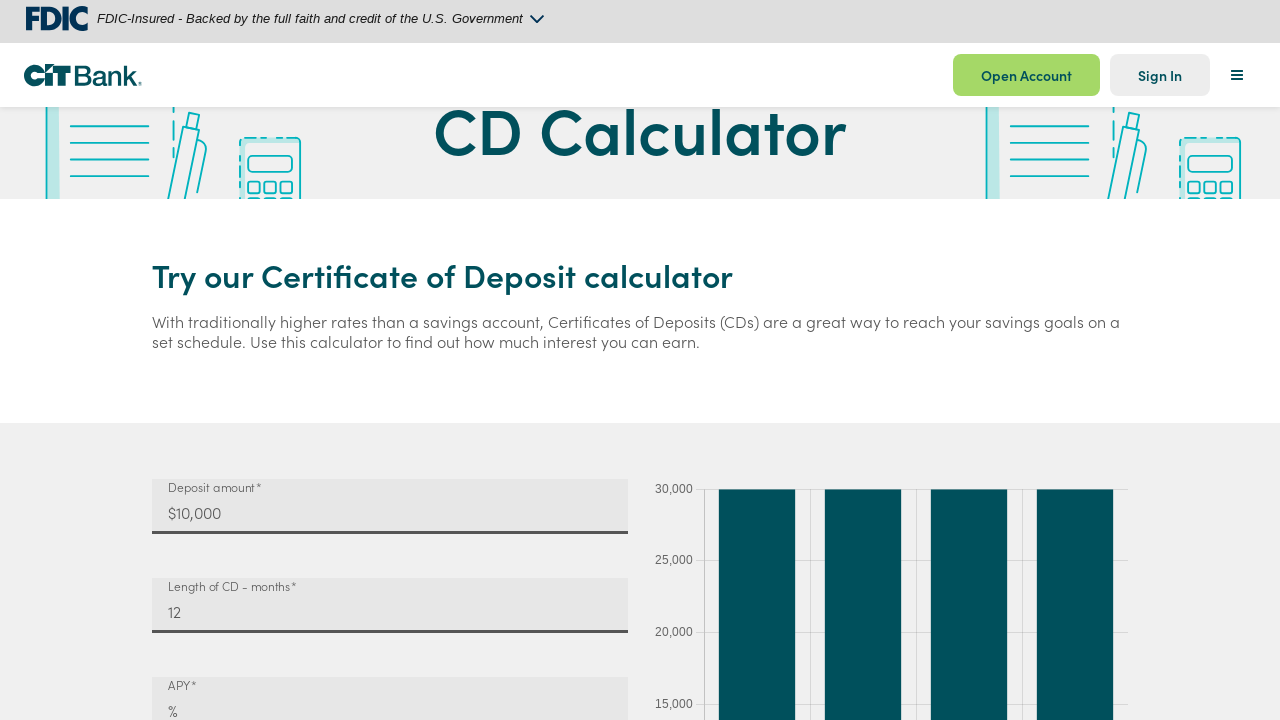

Entered APR of 5.00% on input#mat-input-2
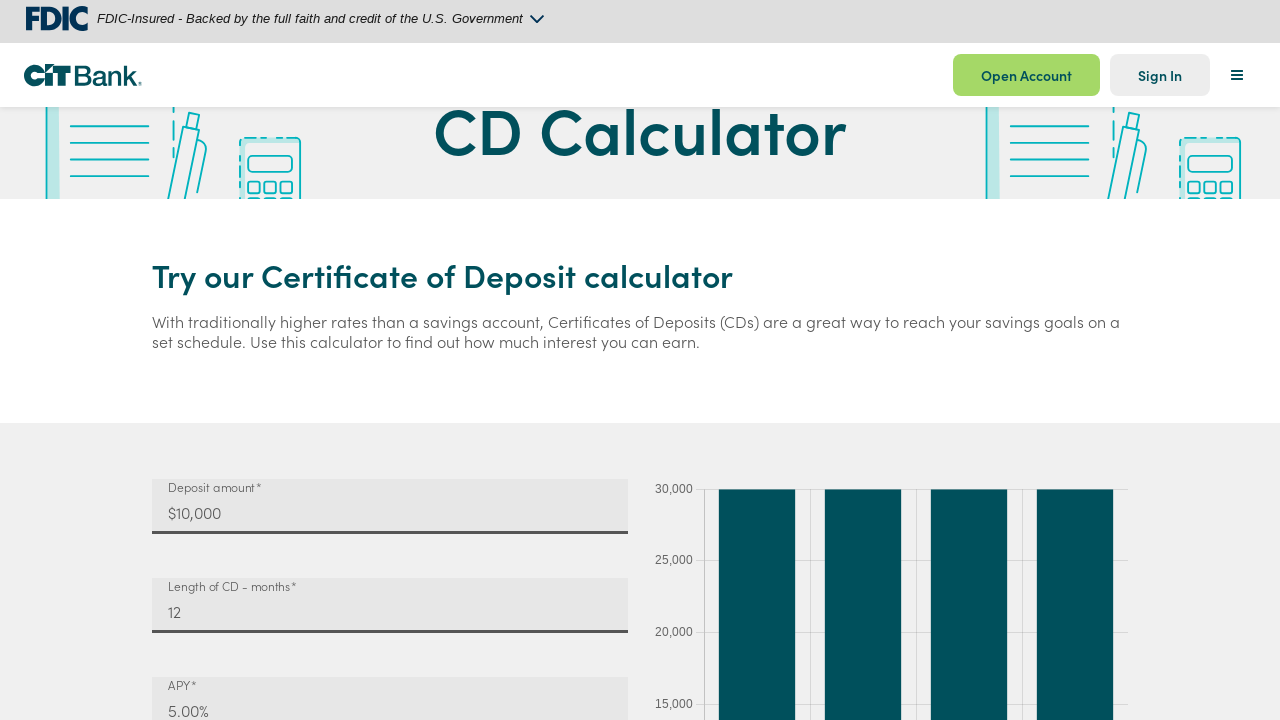

Clicked compounding frequency dropdown at (390, 360) on mat-select#mat-select-0
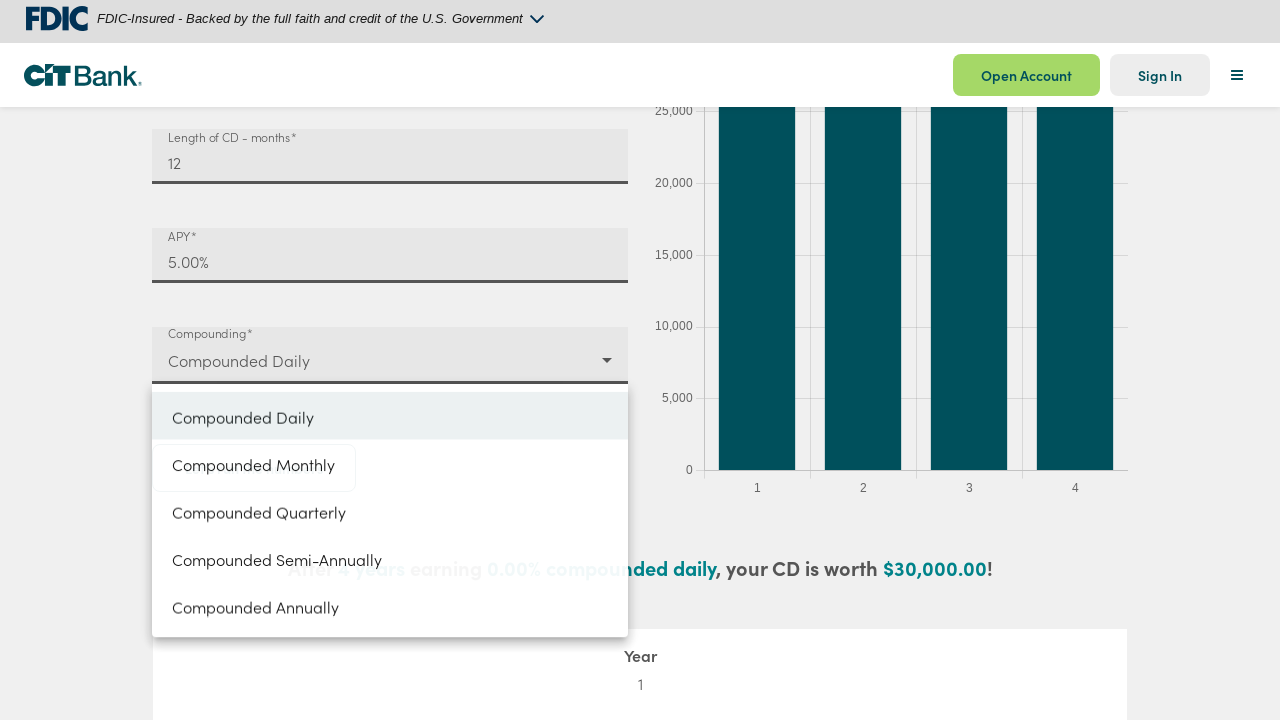

Dropdown options loaded
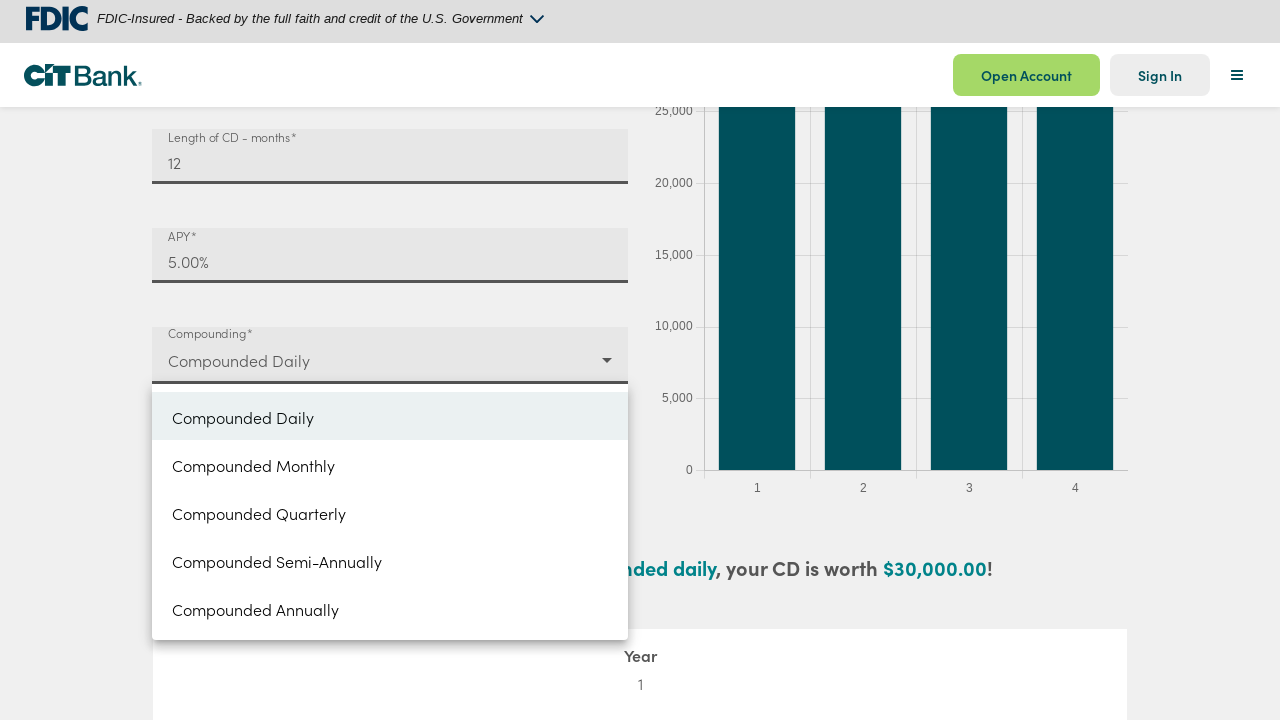

Selected 'Monthly' compounding frequency at (390, 464) on mat-option:has-text('Monthly')
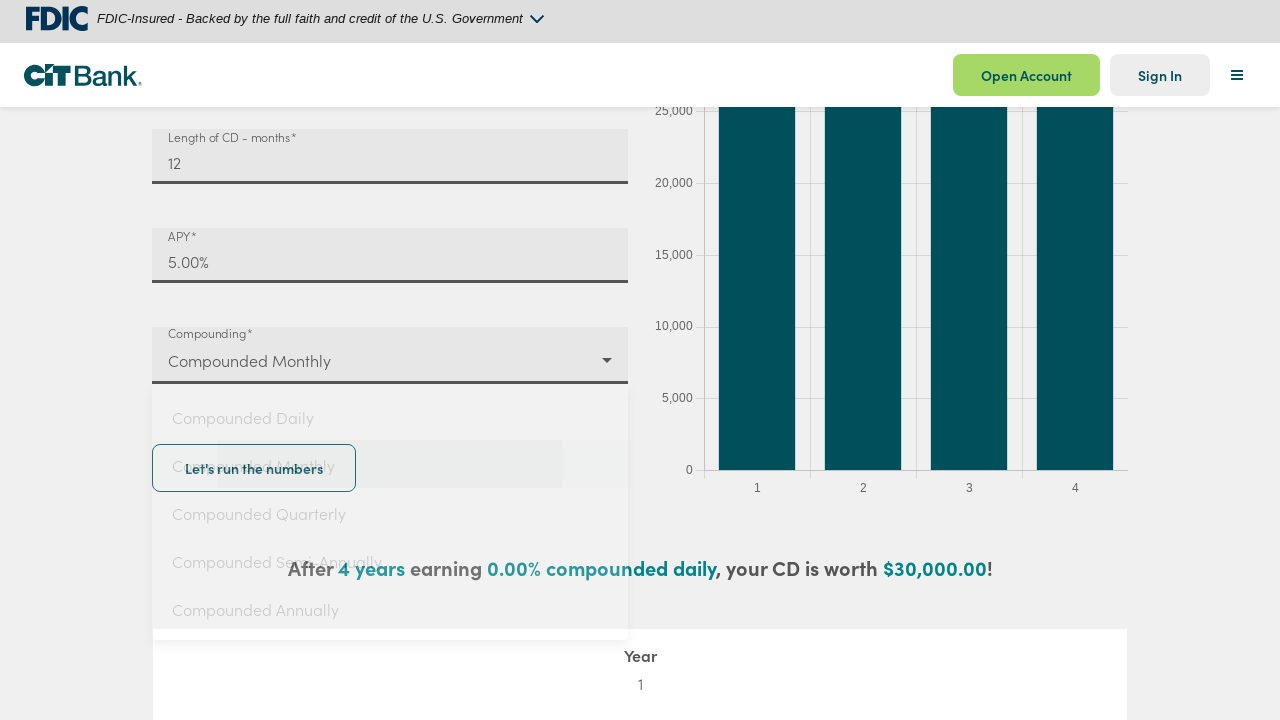

Clicked calculate button to run CD calculator at (254, 468) on button#CIT-chart-submit
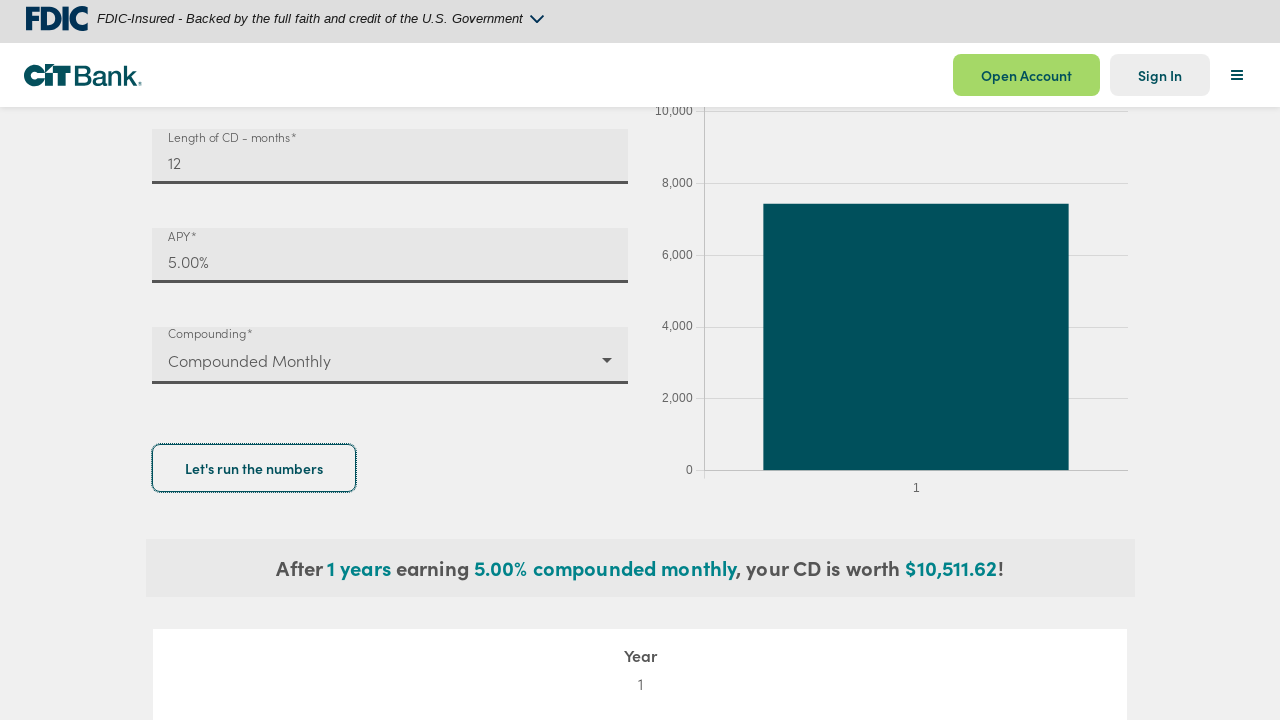

CD calculation completed and total value displayed
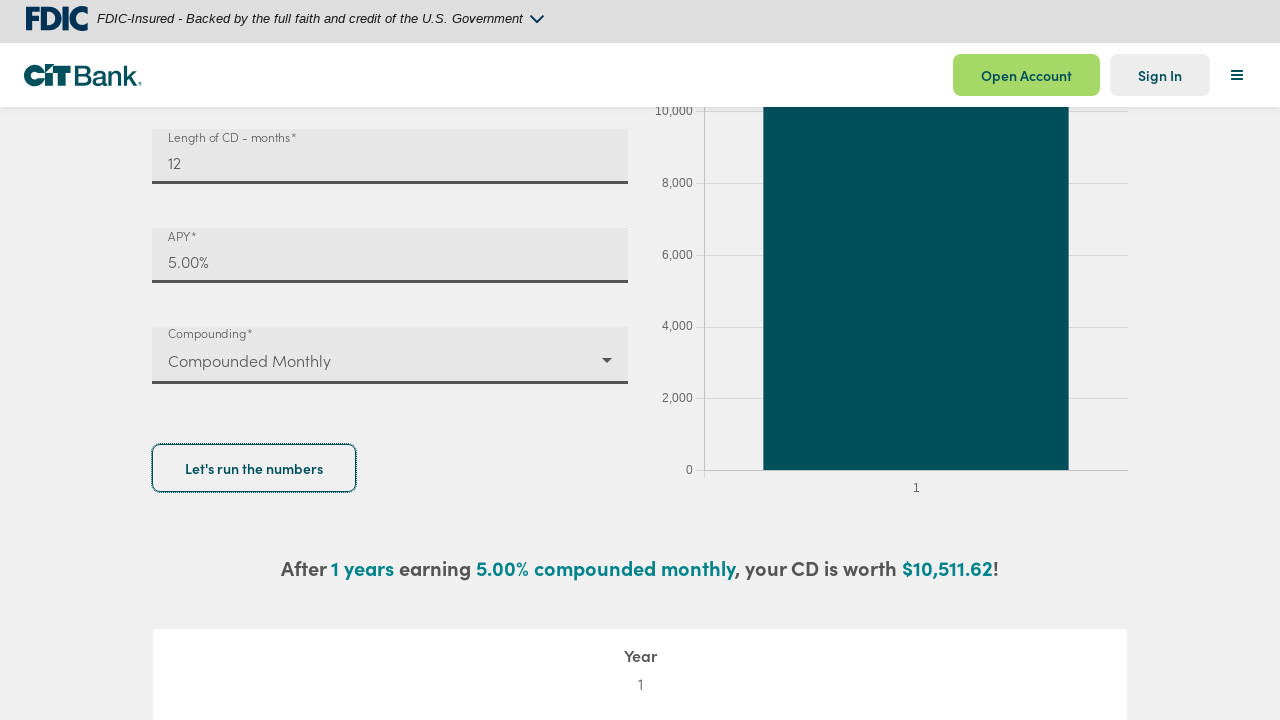

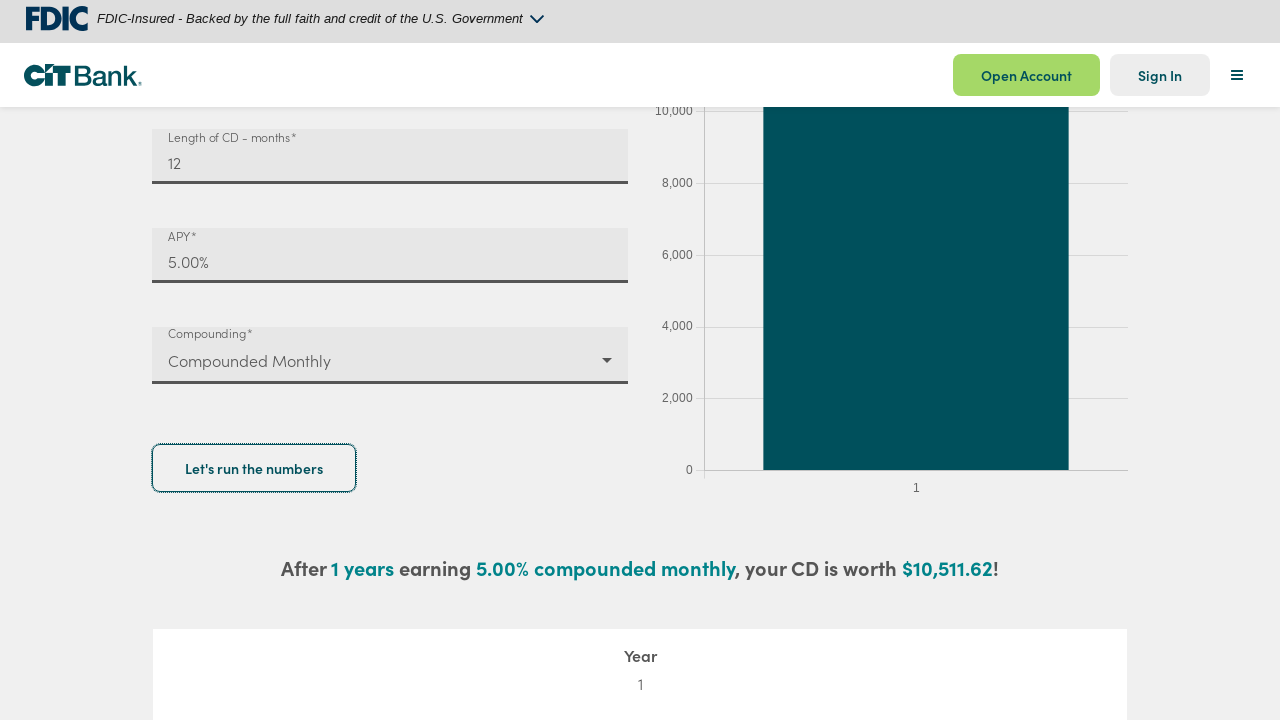